Tests dynamic controls functionality by clicking the "Remove" button and waiting for a confirmation message to appear on the page.

Starting URL: https://the-internet.herokuapp.com/dynamic_controls

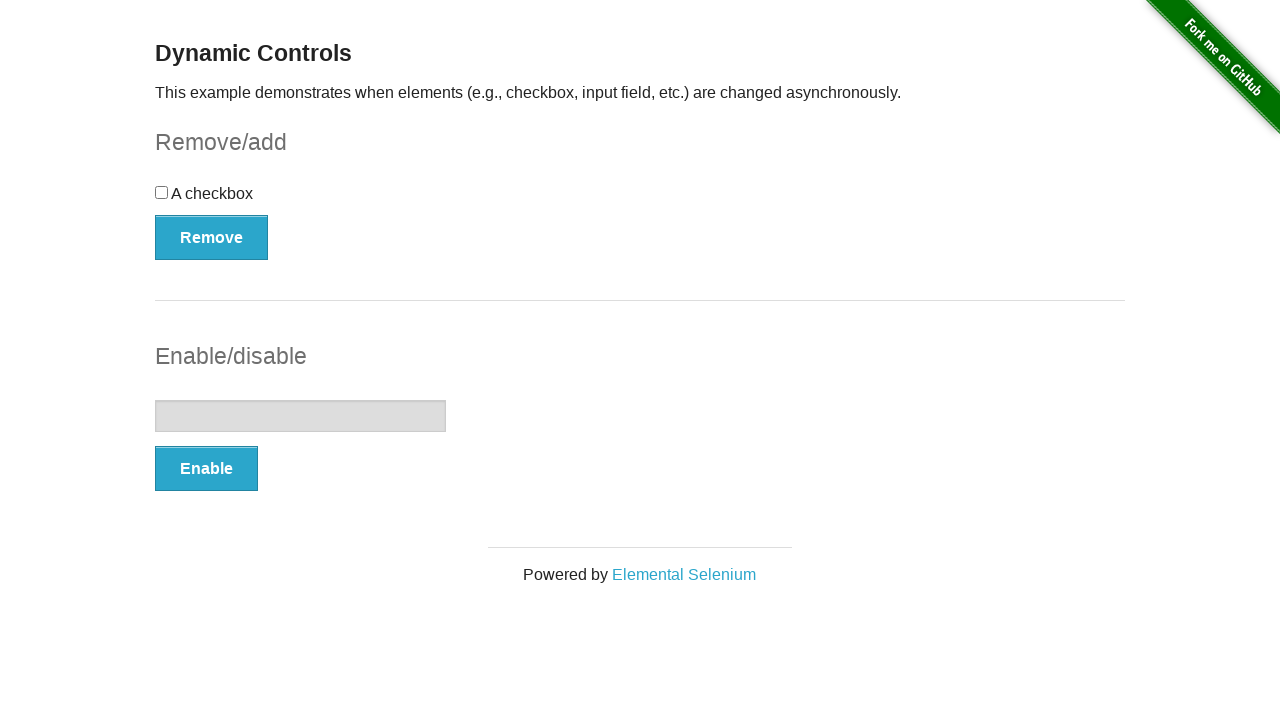

Clicked the Remove button at (212, 237) on xpath=//button[text()='Remove']
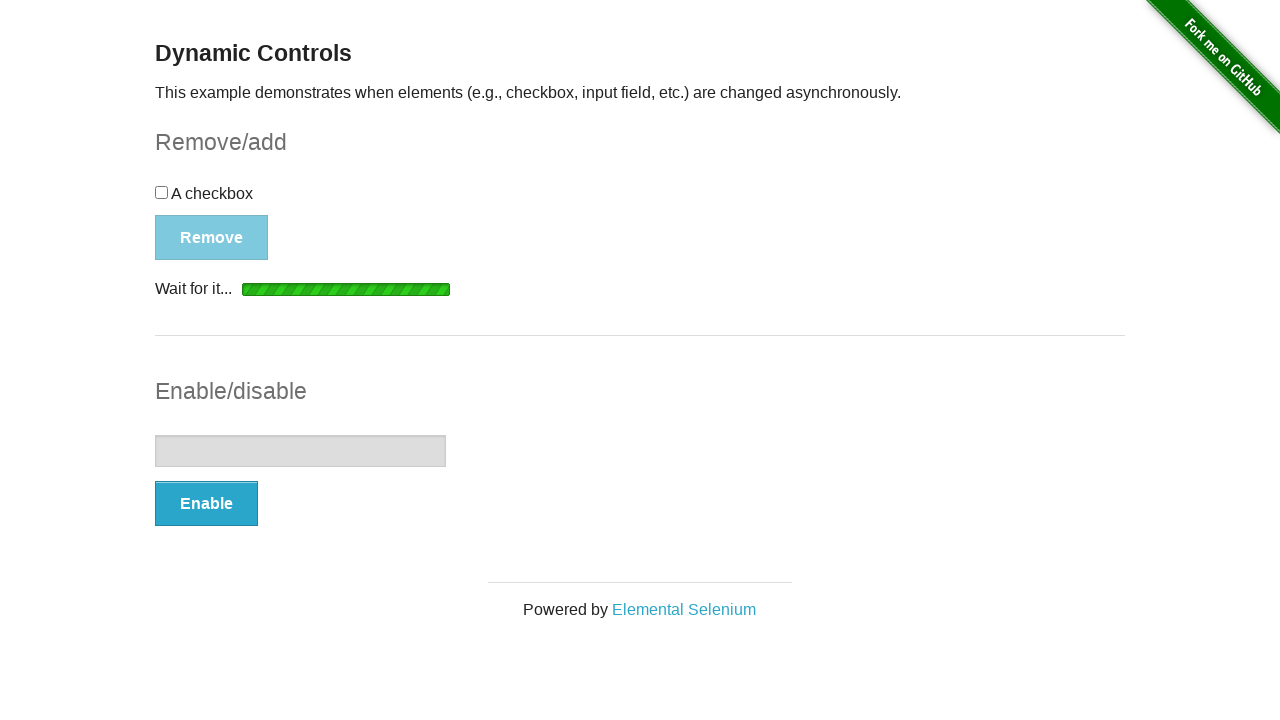

Waited for the message element to appear
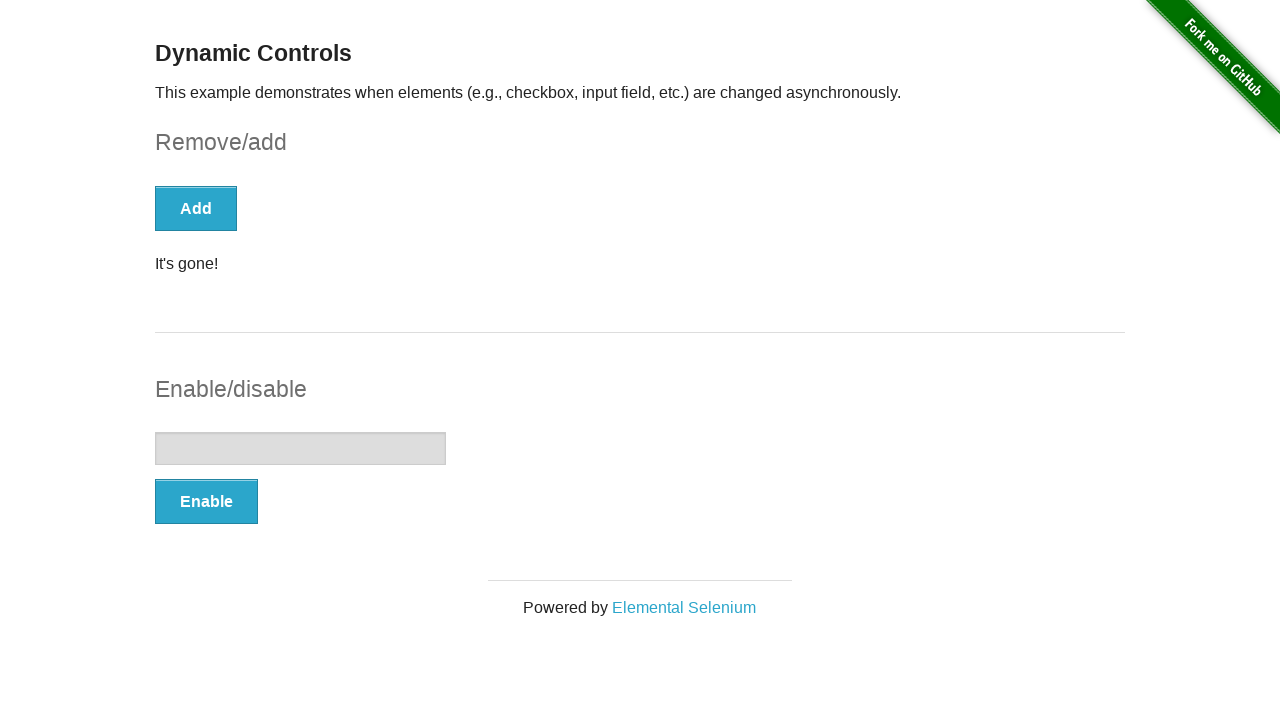

Verified the message is visible
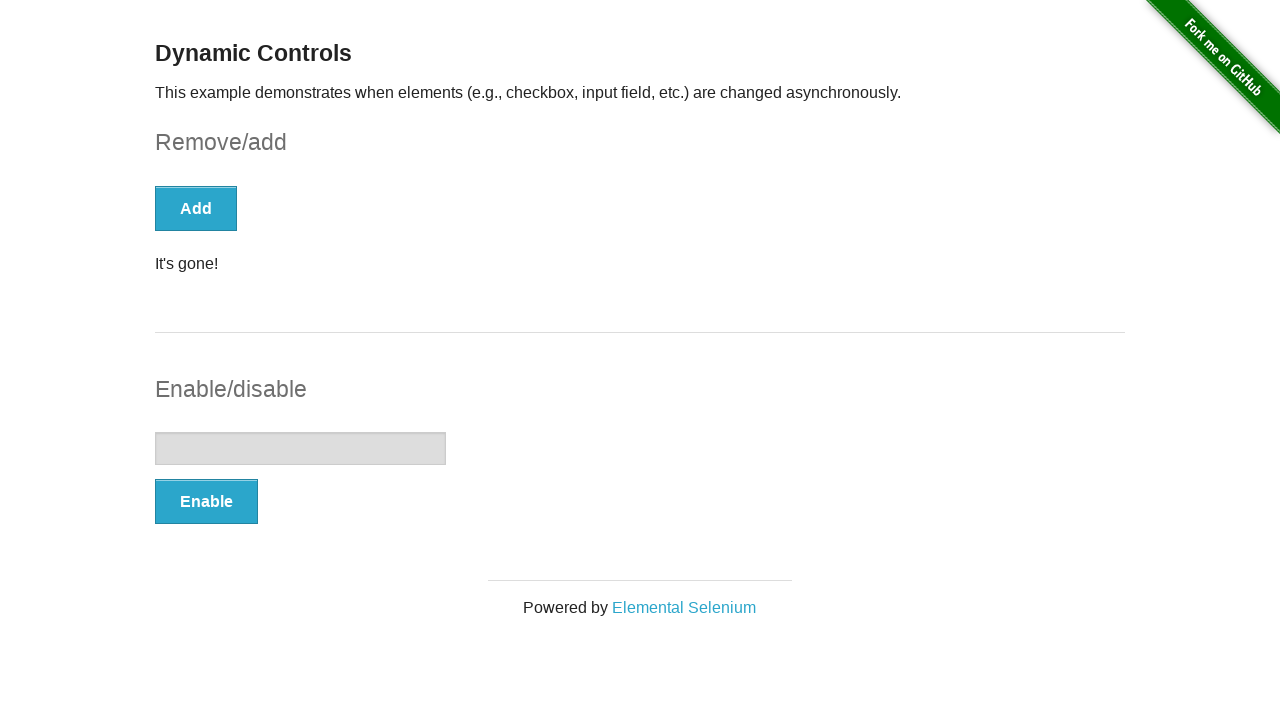

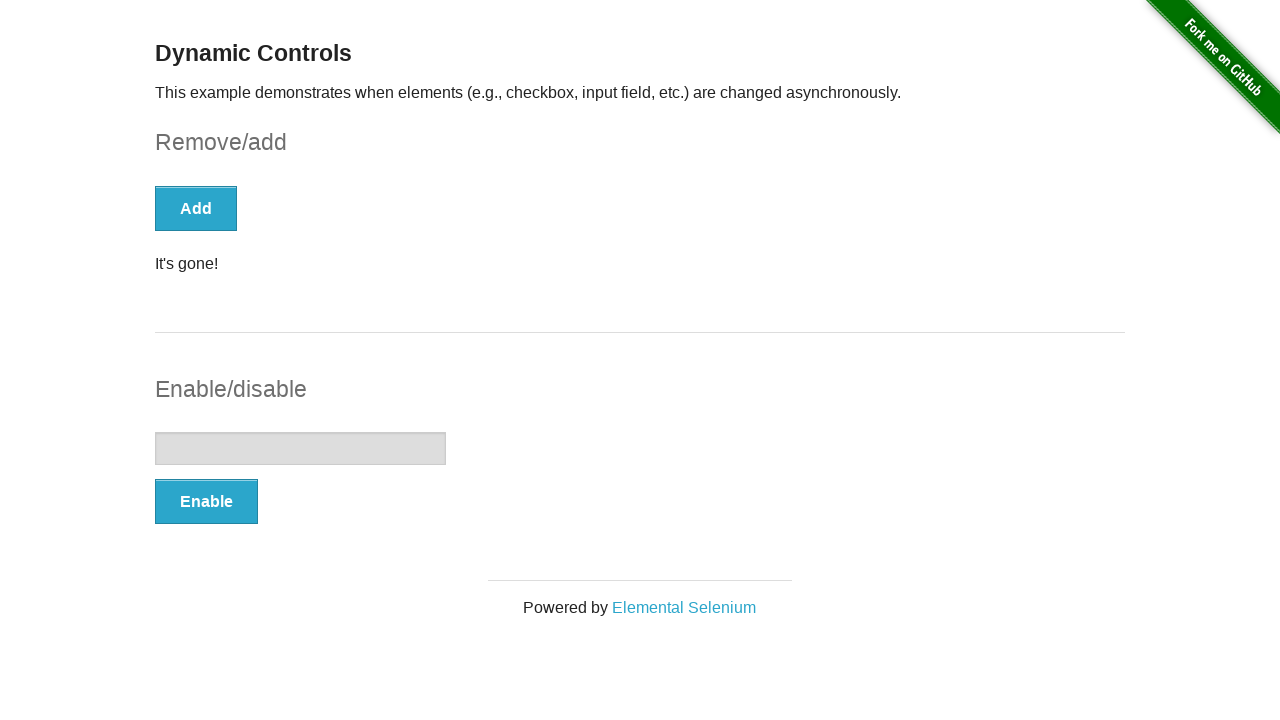